Tests login with empty credentials and verifies error message is displayed

Starting URL: https://the-internet.herokuapp.com/

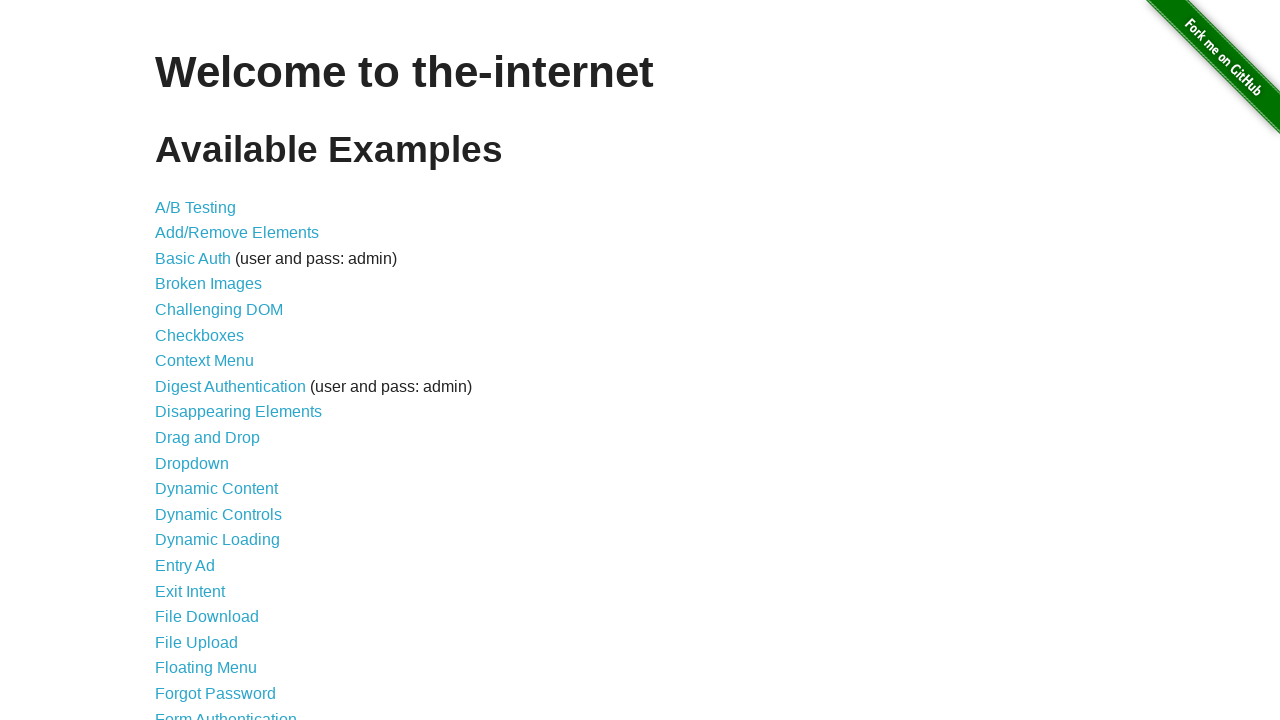

Clicked on Form Authentication link at (226, 712) on a[href='/login']
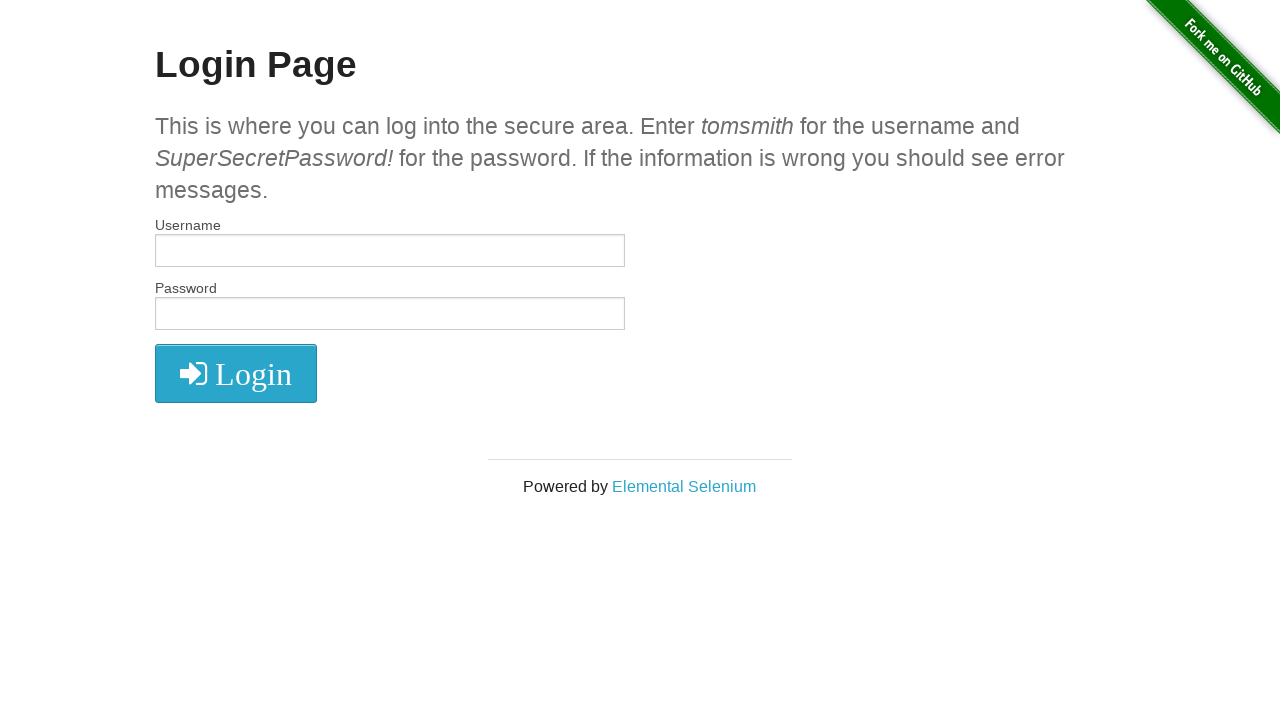

Clicked login button without entering credentials at (236, 374) on .fa-sign-in
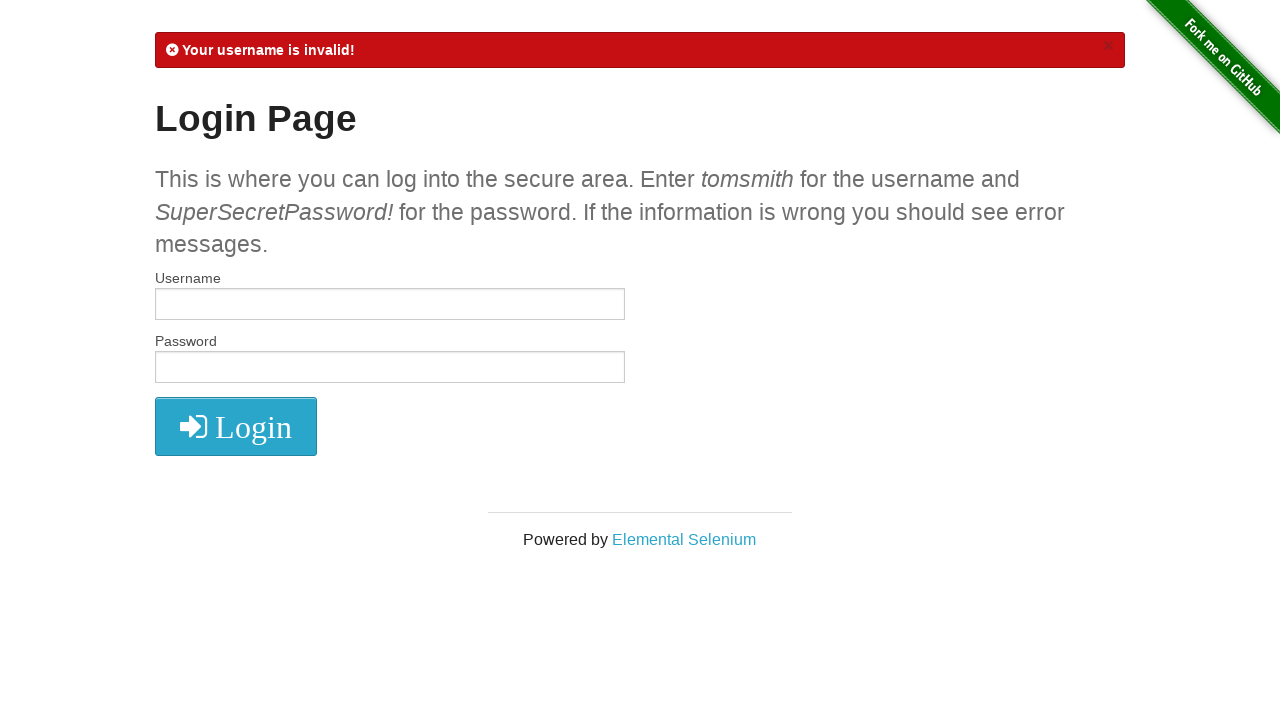

Located error message alert element
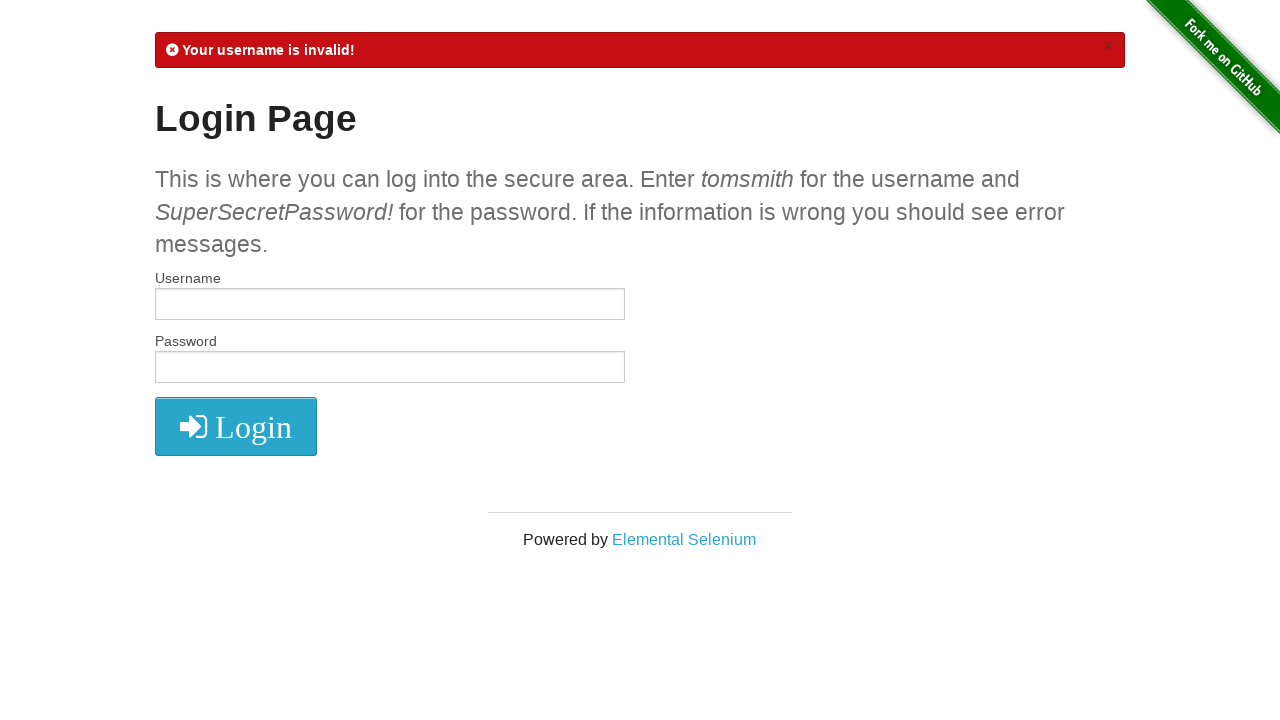

Verified error message is displayed
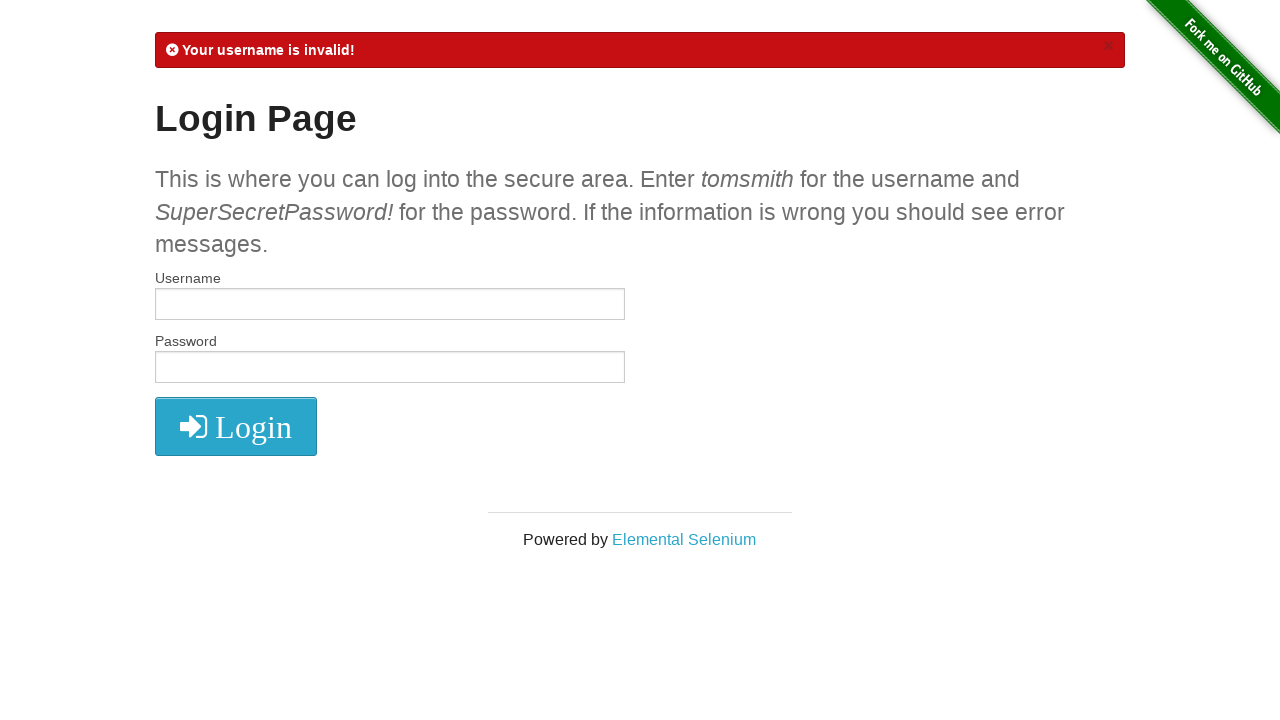

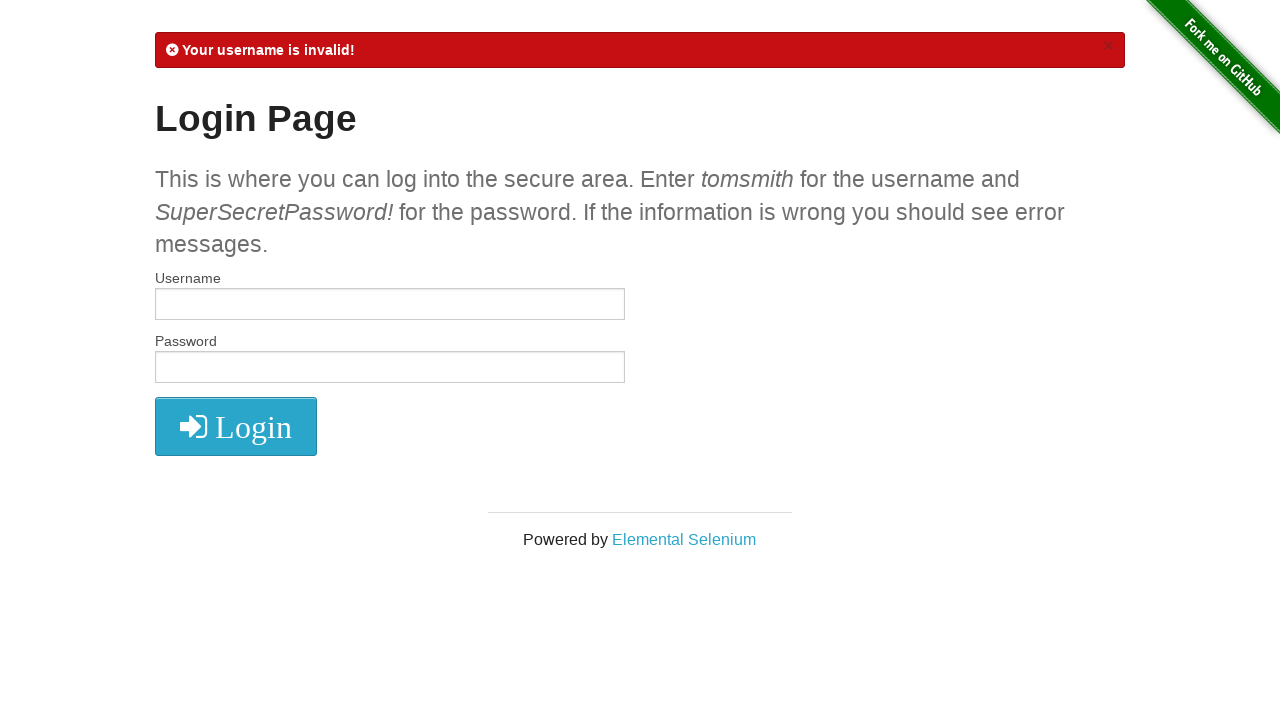